Tests a simple form submission by filling in first name, last name, city, and country fields, then clicking the submit button.

Starting URL: http://suninjuly.github.io/simple_form_find_task.html

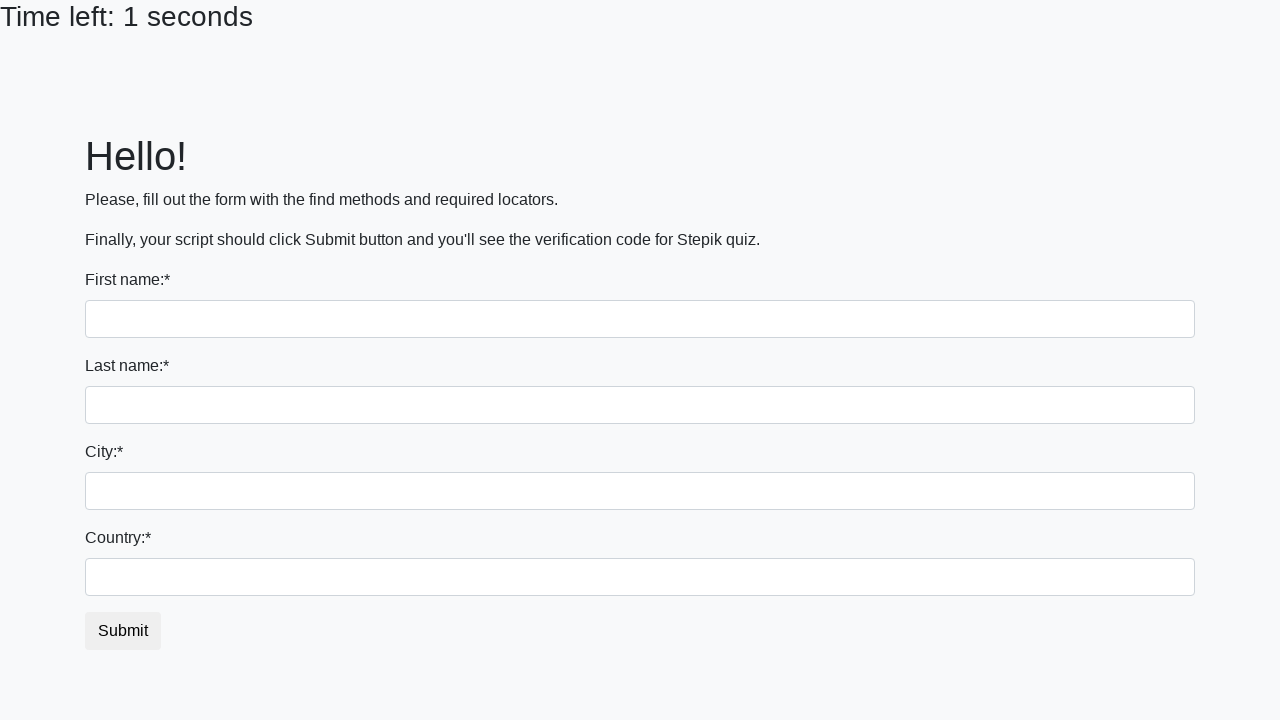

Filled first name field with 'Ivan' on input:first-of-type
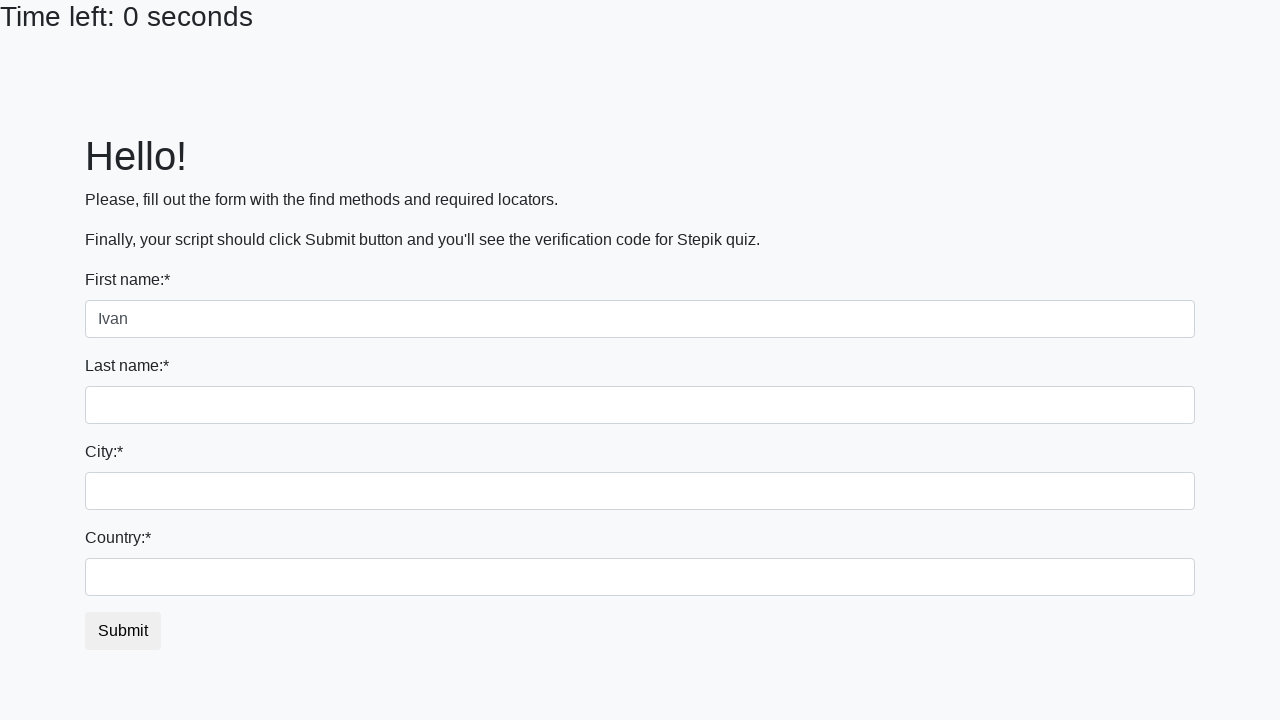

Filled last name field with 'Petrov' on input[name='last_name']
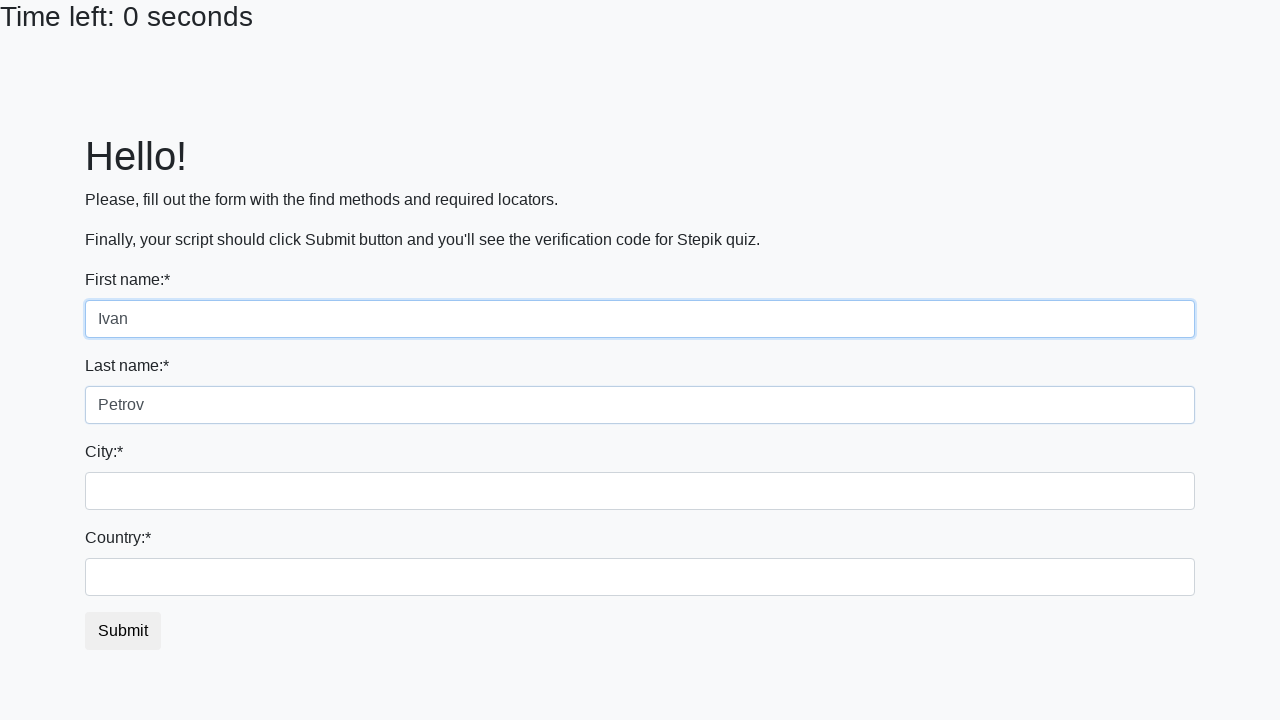

Filled city field with 'Smolensk' on .city
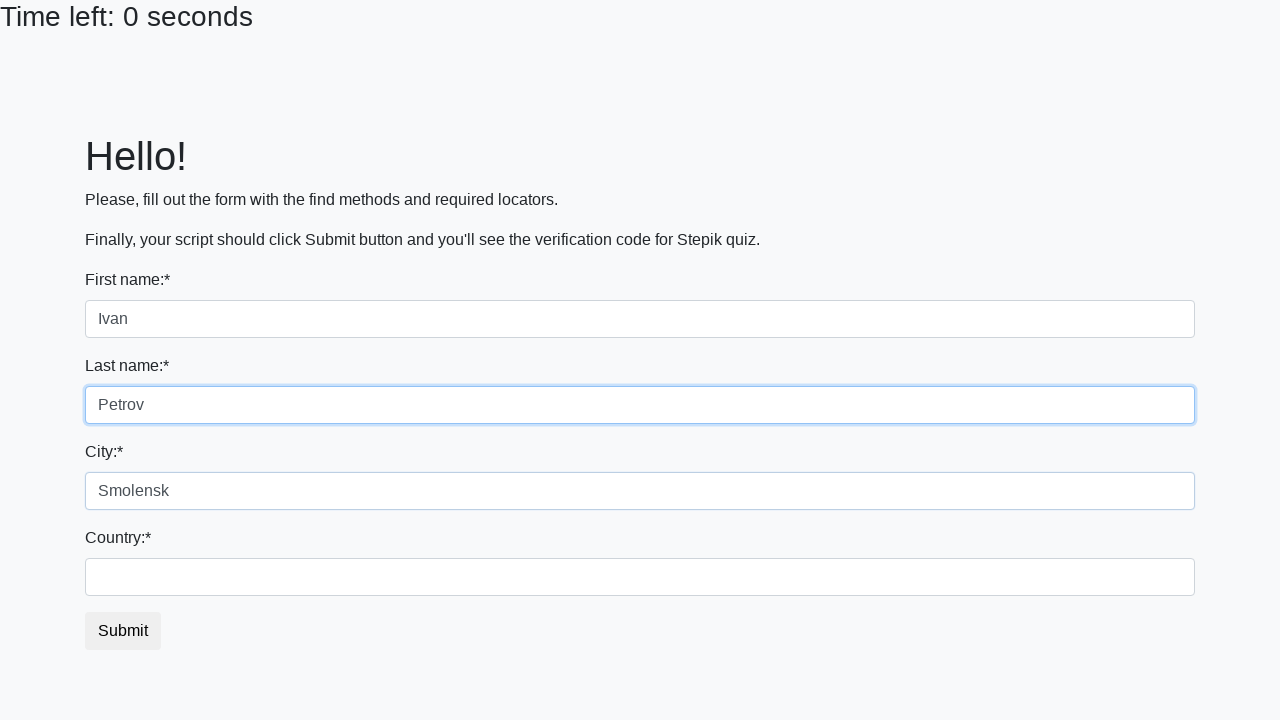

Filled country field with 'Russia' on #country
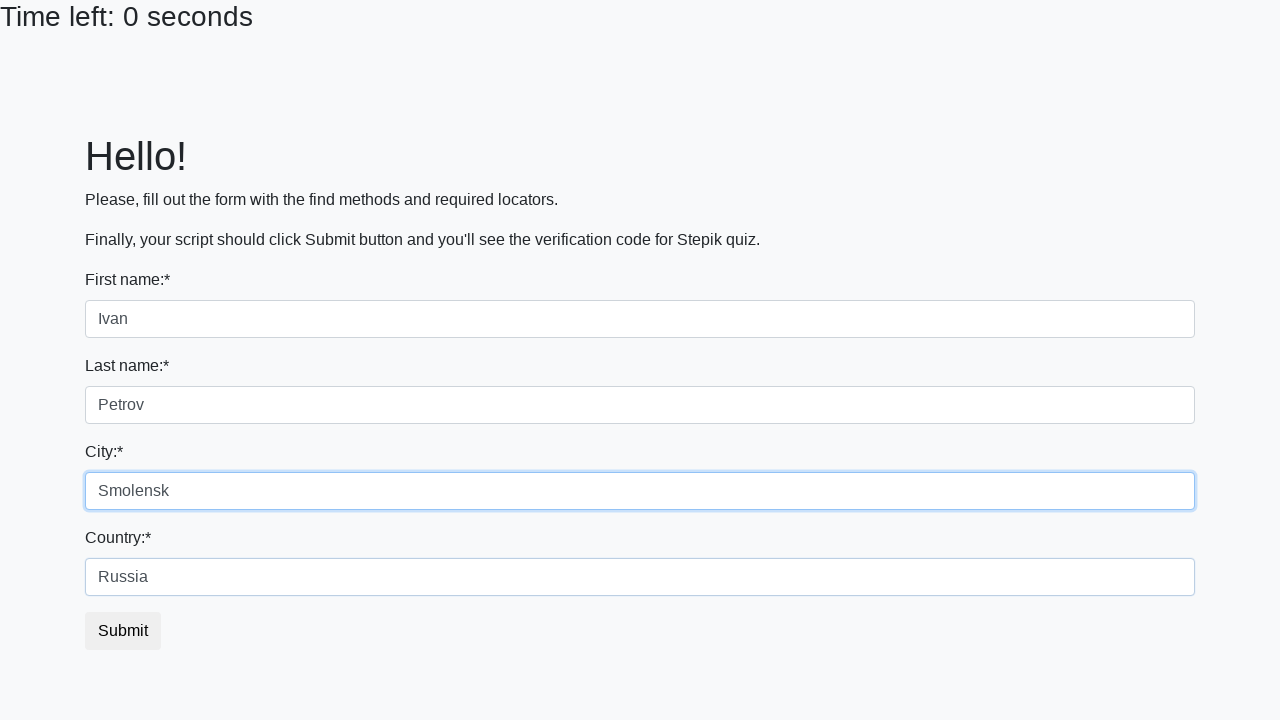

Clicked submit button to complete form submission at (123, 631) on button.btn
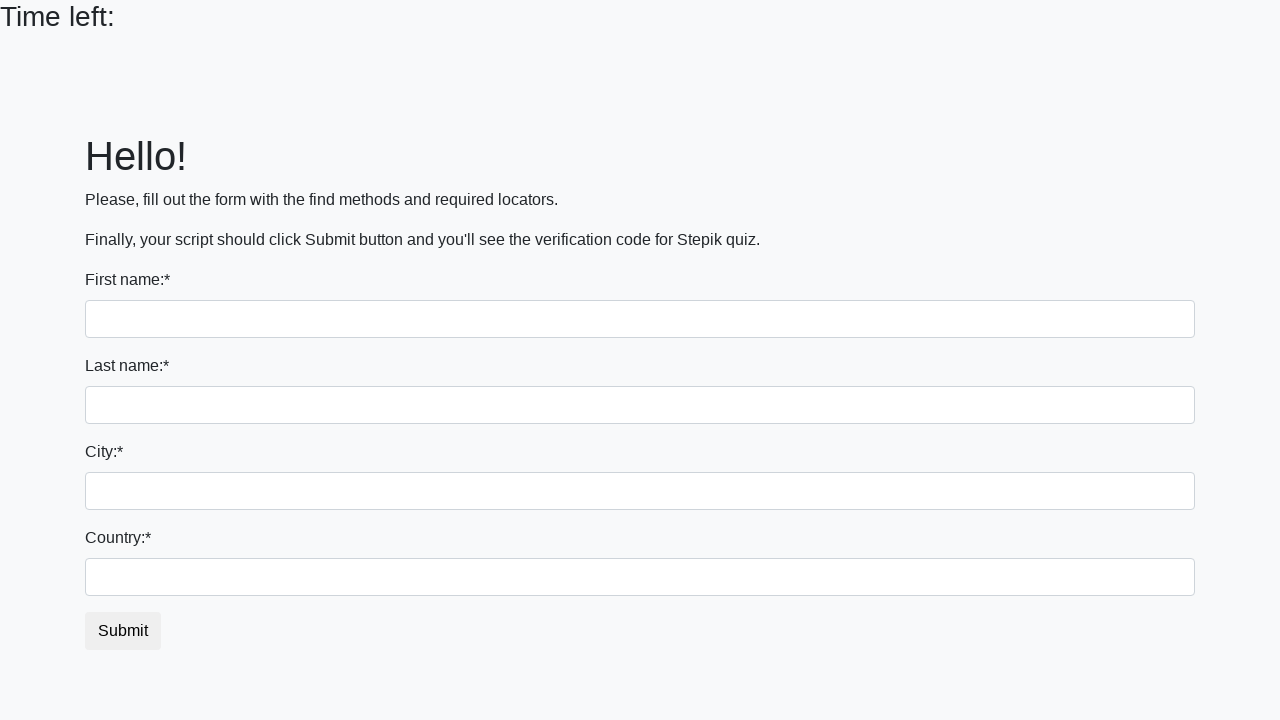

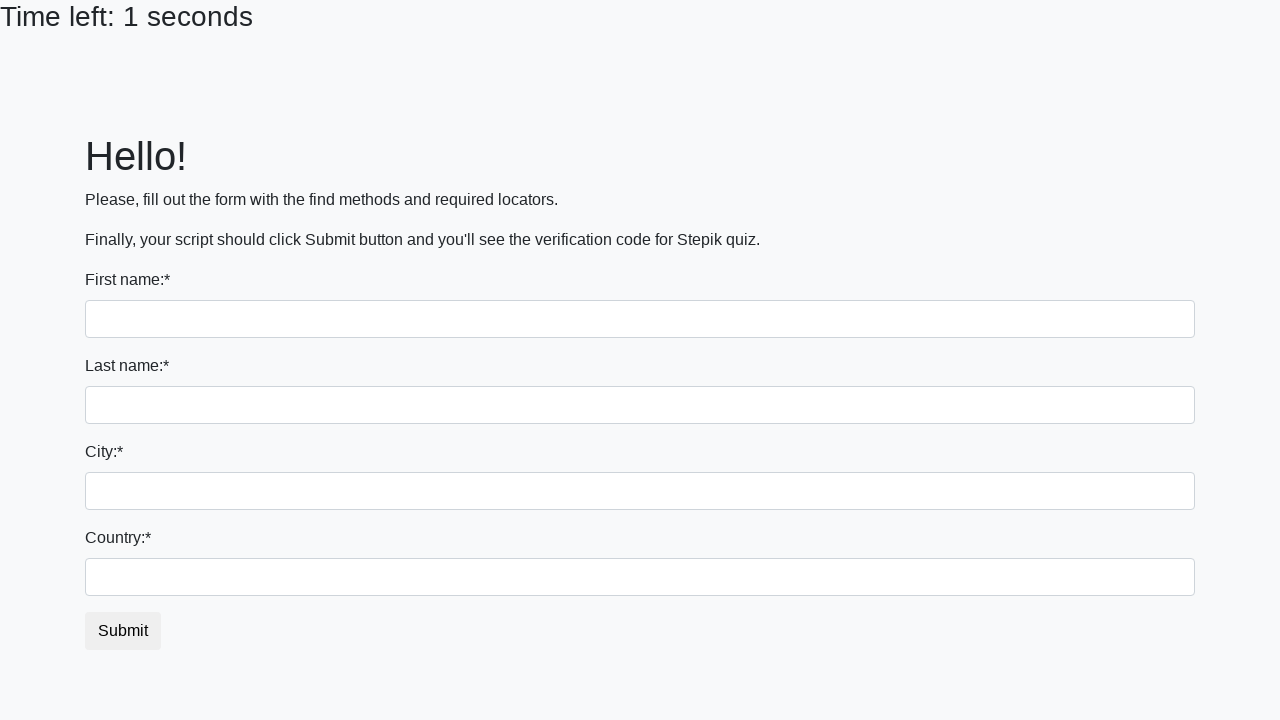